Tests selection state of radio buttons and checkboxes by clicking and verifying their selected status

Starting URL: https://automationfc.github.io/basic-form/index.html

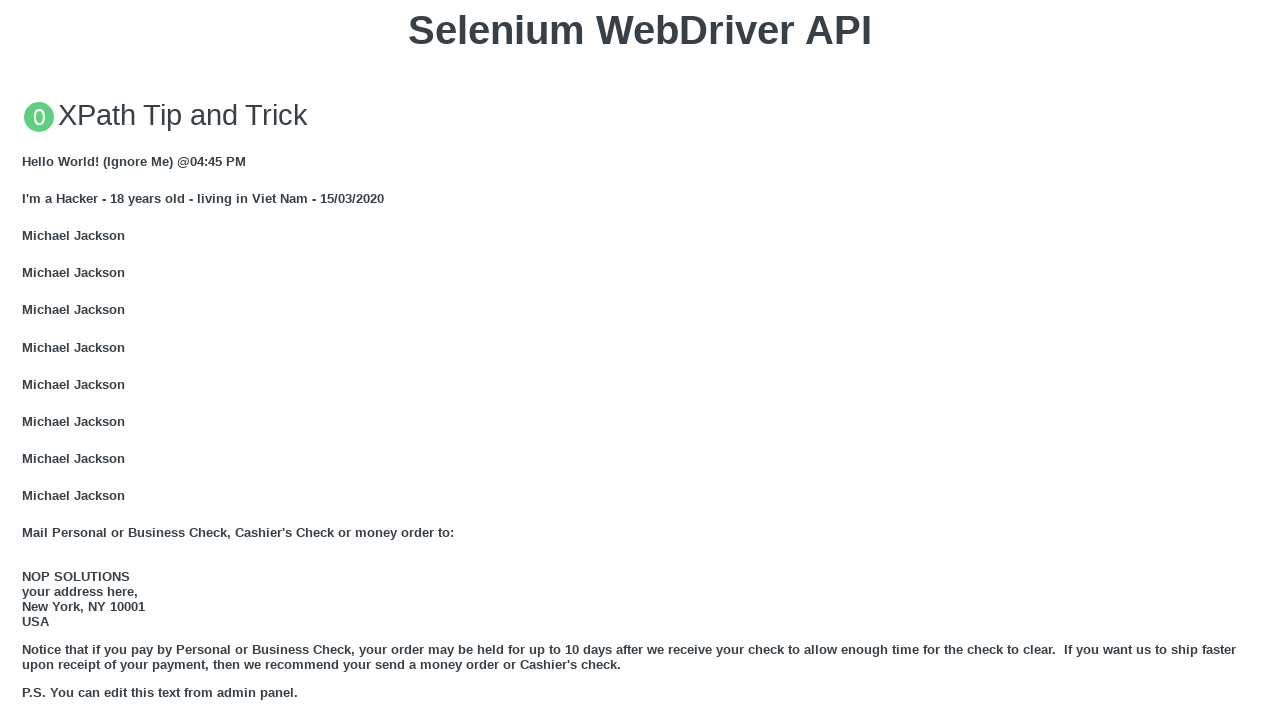

Clicked Under 18 radio button at (28, 360) on #under_18
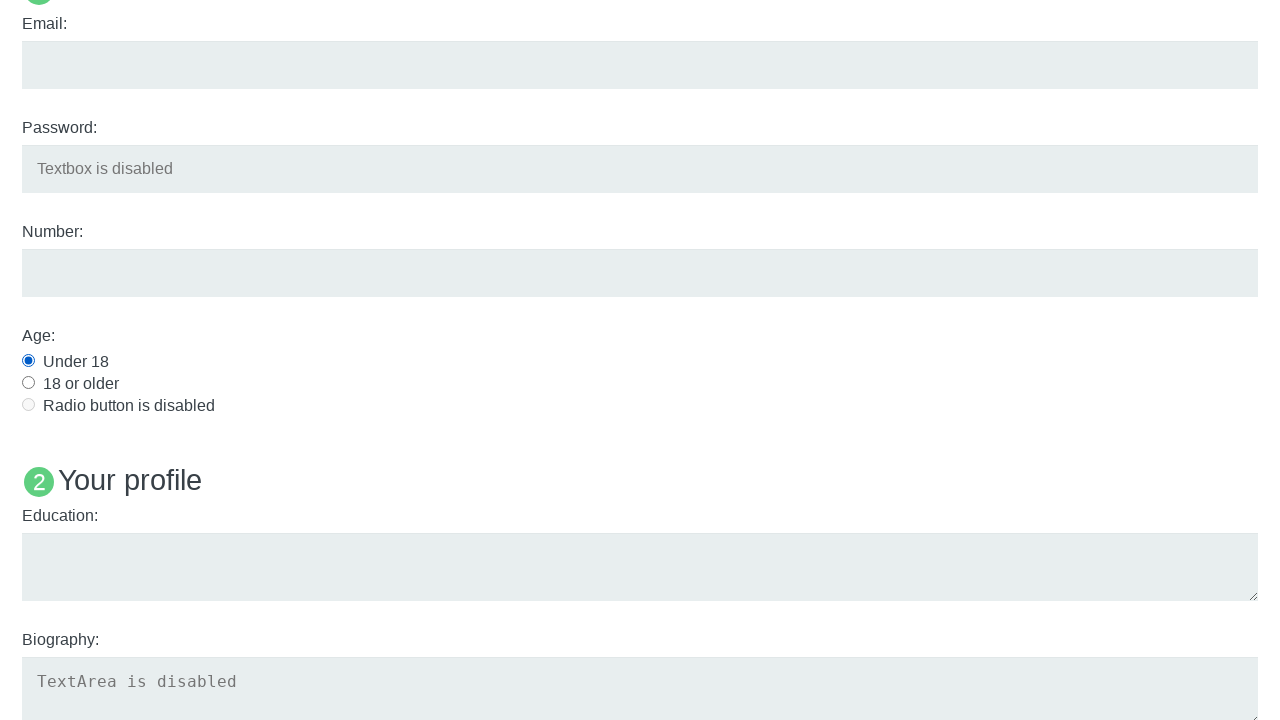

Clicked Java checkbox to select it at (28, 361) on #java
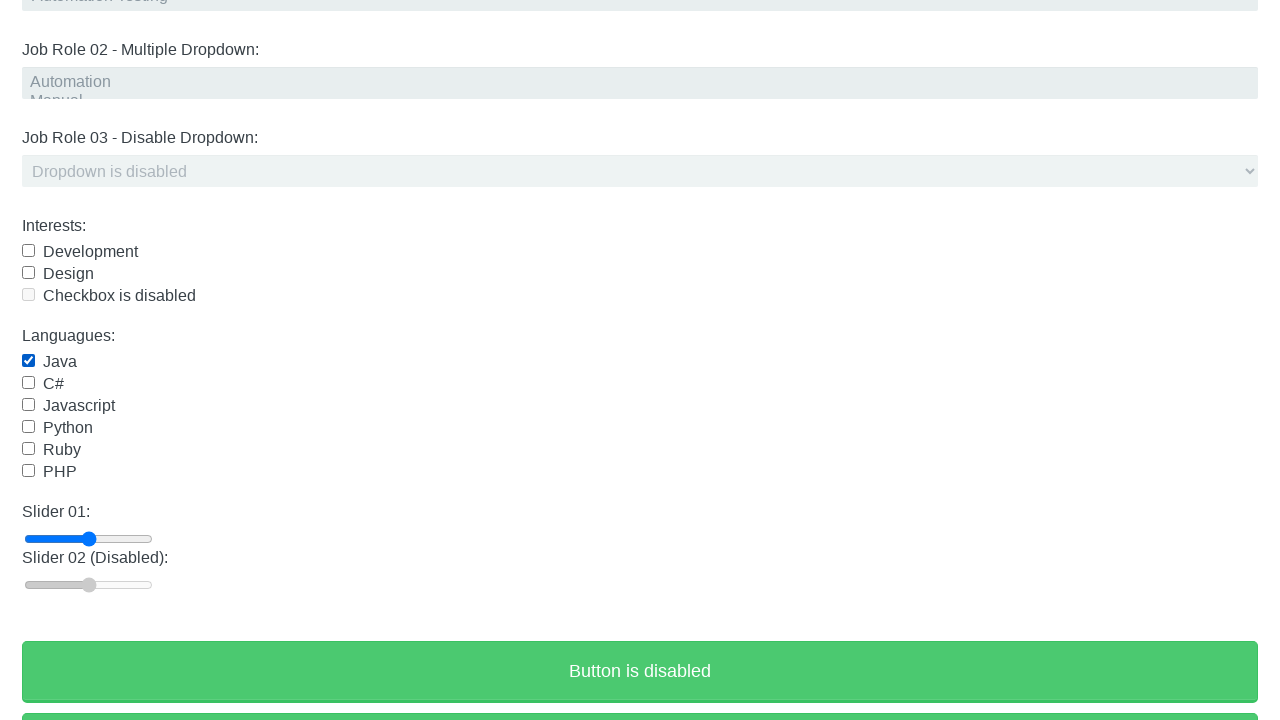

Clicked Java checkbox again to deselect it at (28, 361) on #java
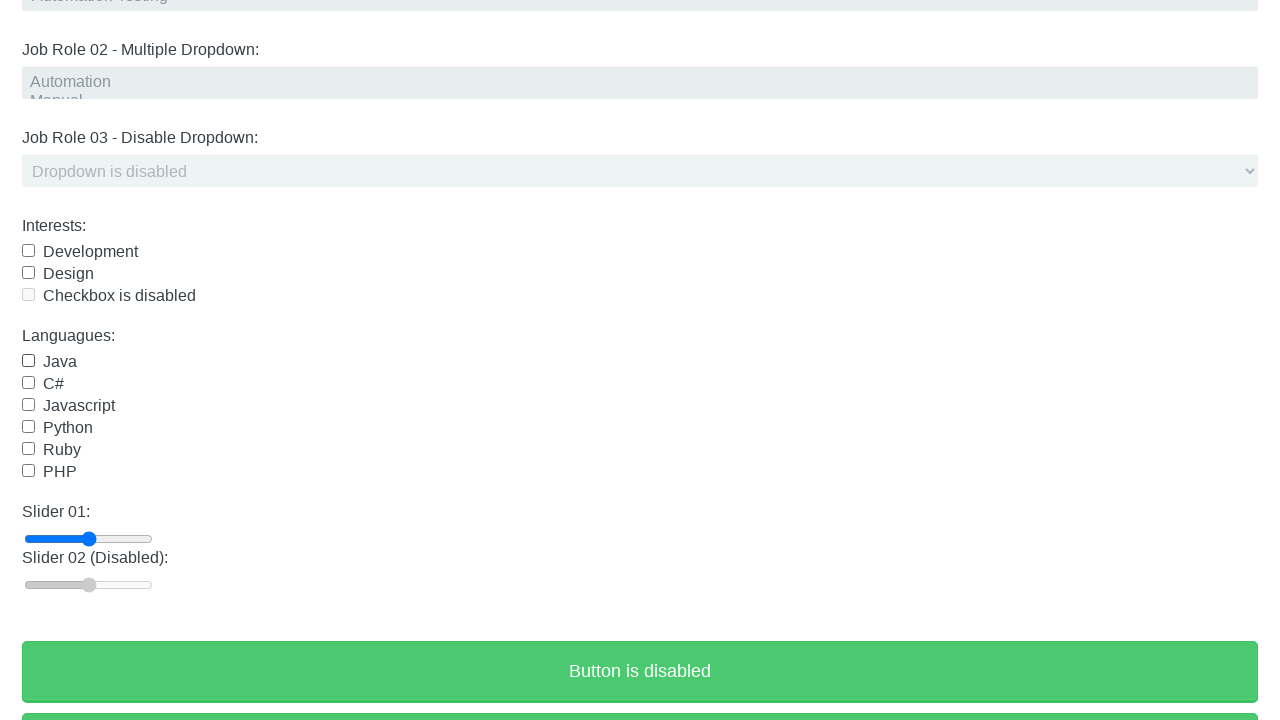

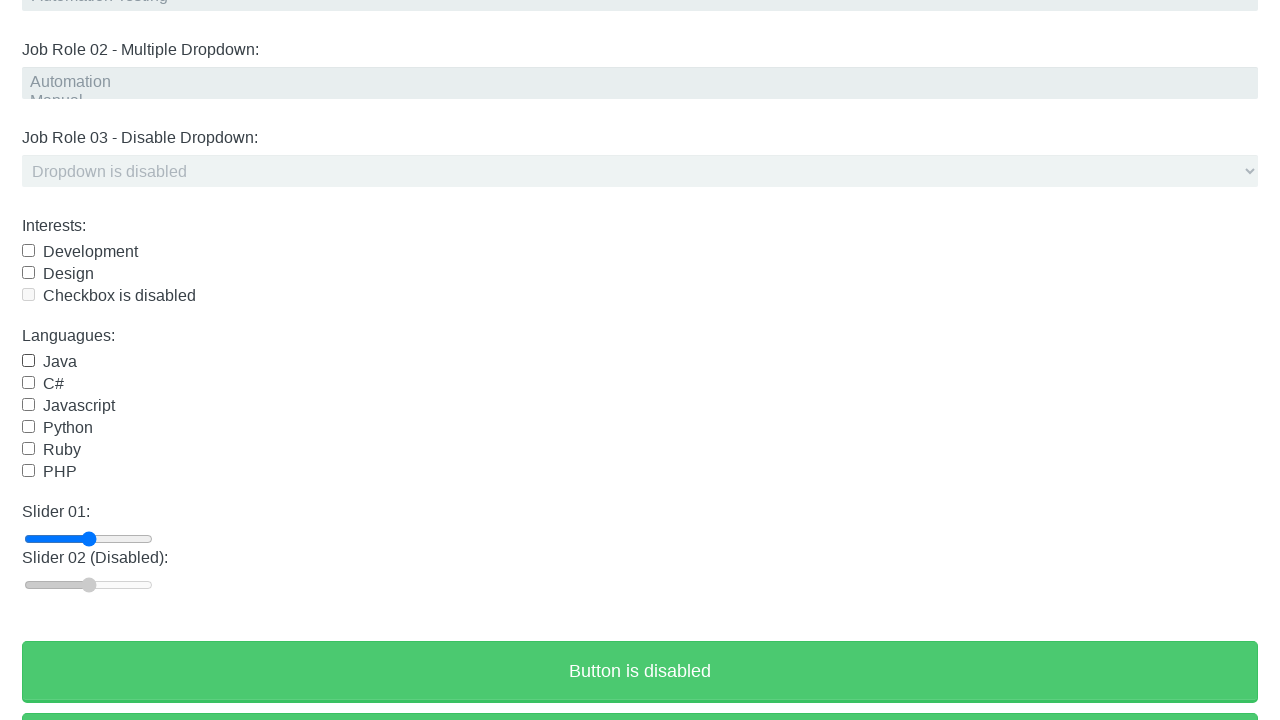